Tests downloading a file from Python.org by navigating to the Python 2.7.12 download page and clicking on the Windows x86-64 MSI installer download link.

Starting URL: https://www.python.org/downloads/release/python-2712/

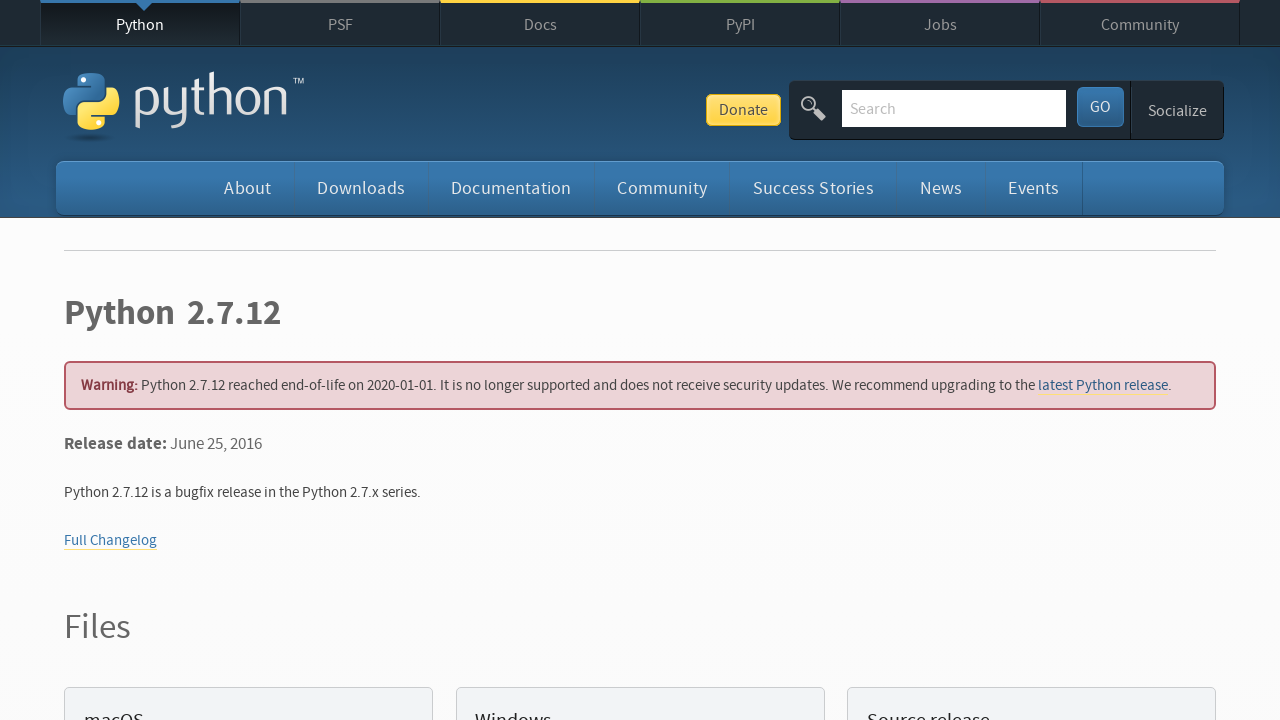

Navigated to Python 2.7.12 download page
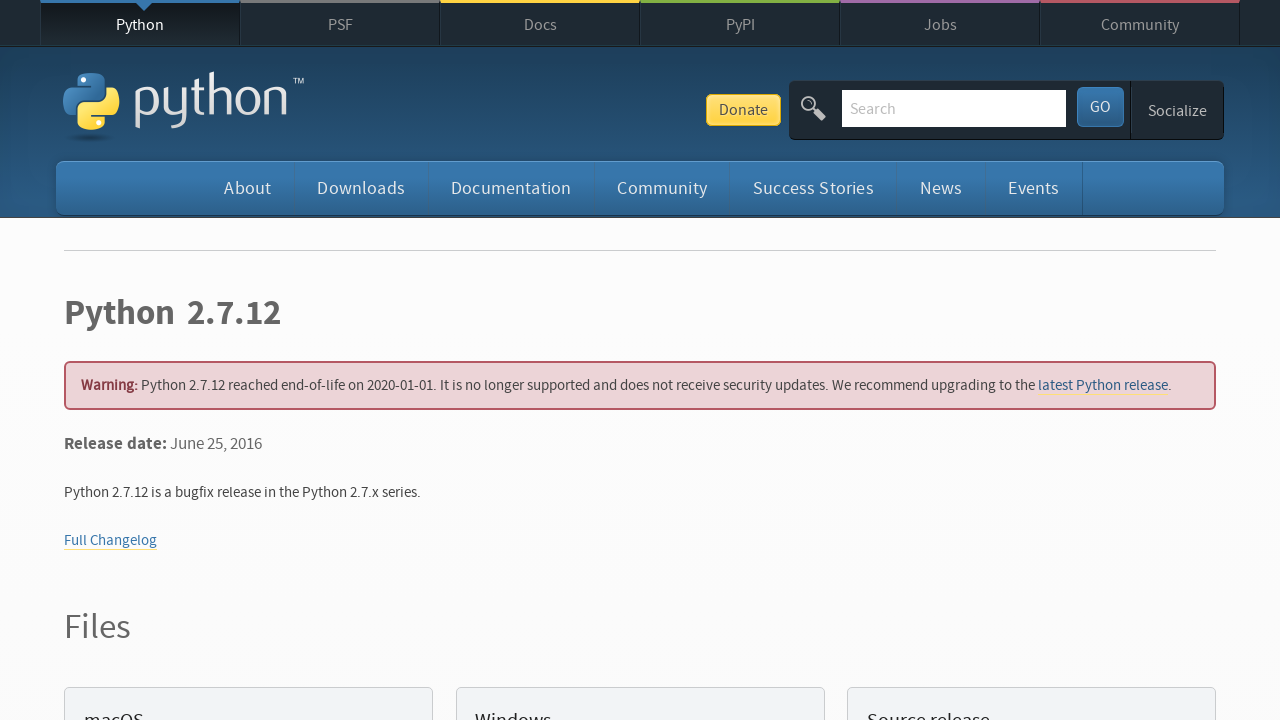

Clicked on Windows x86-64 MSI installer download link at (162, 360) on a:has-text('Windows x86-64 MSI installer')
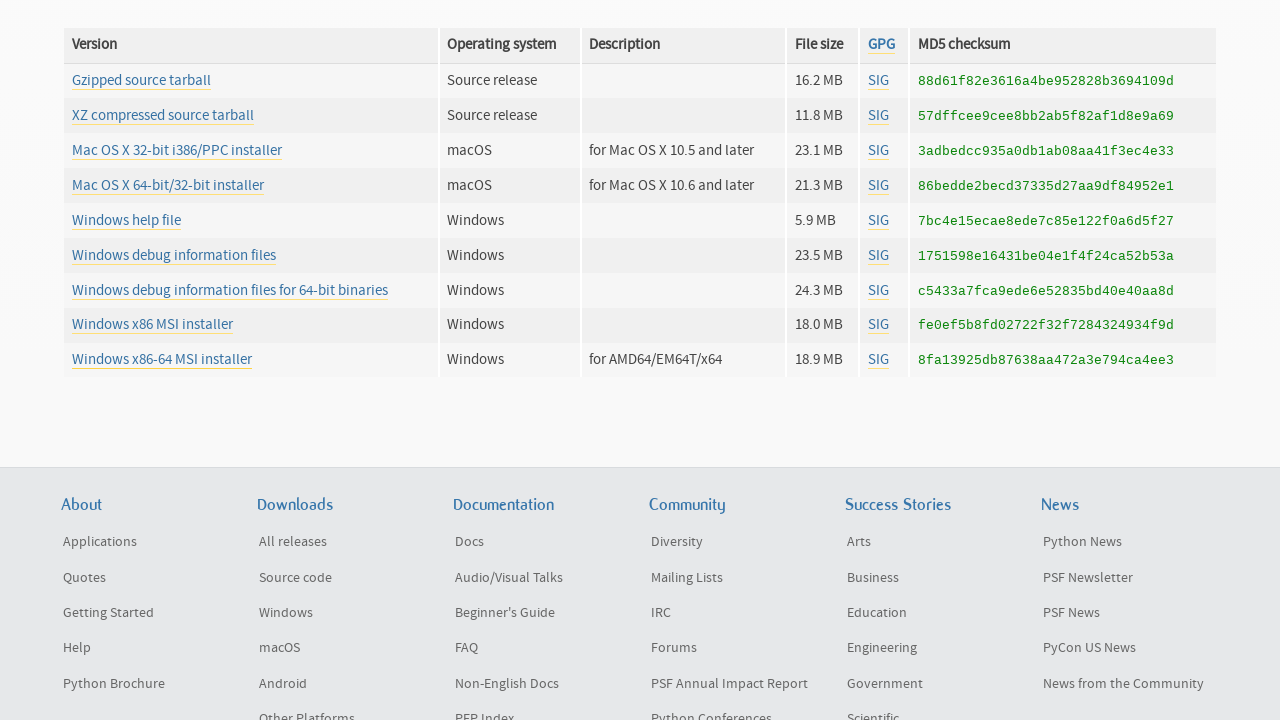

Waited 3 seconds for download to start
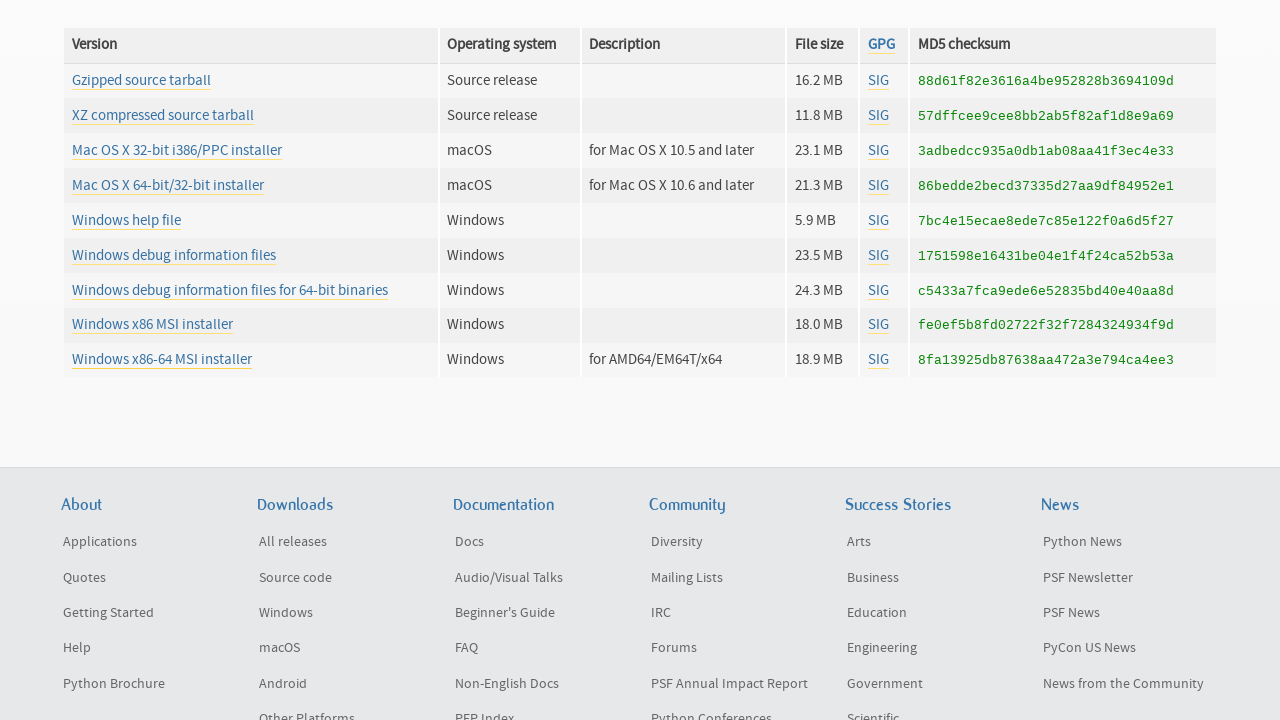

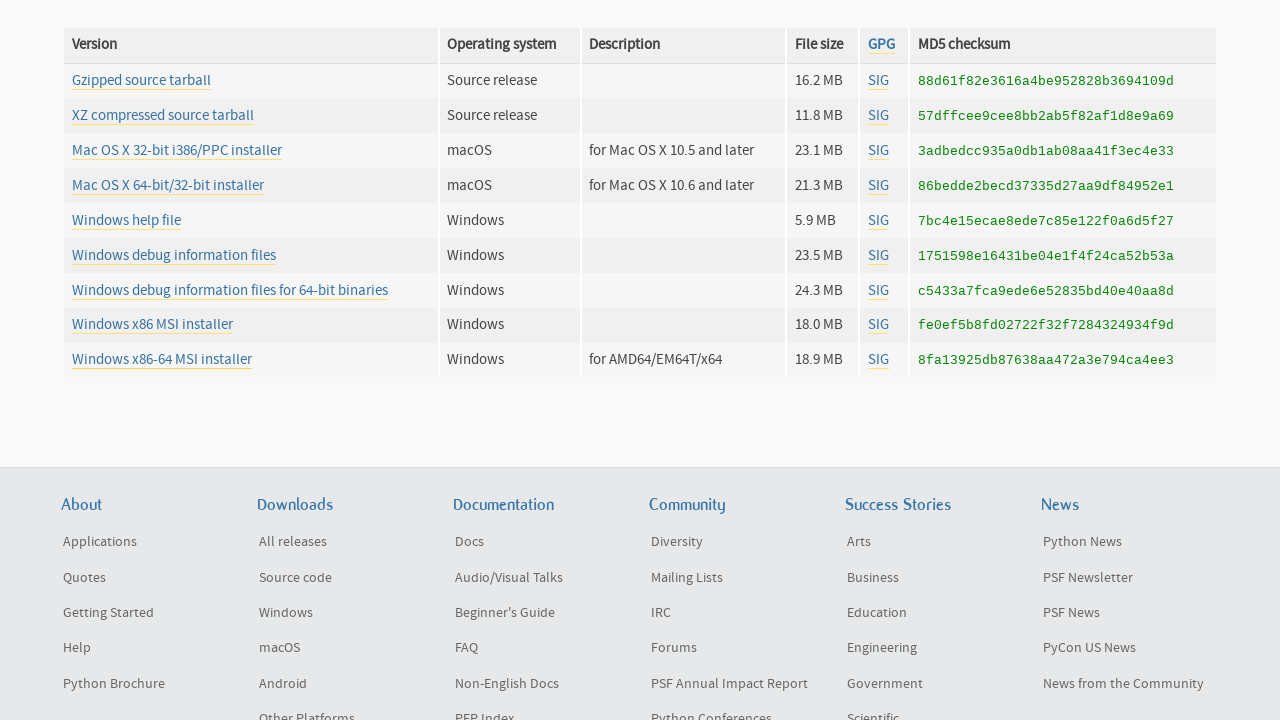